Tests interaction with hidden elements by filling a text field and hiding it

Starting URL: https://www.letskodeit.com/practice

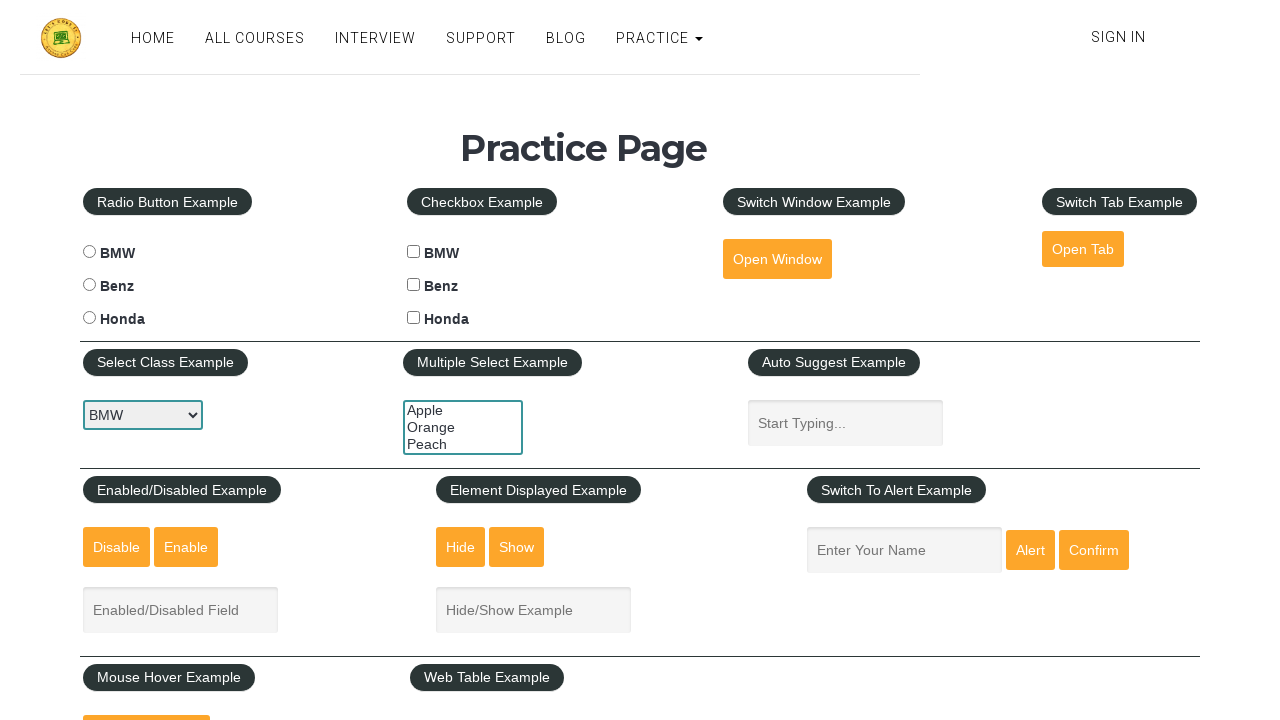

Filled show-hide text field with 'Welcome world......' on input[name='show-hide']
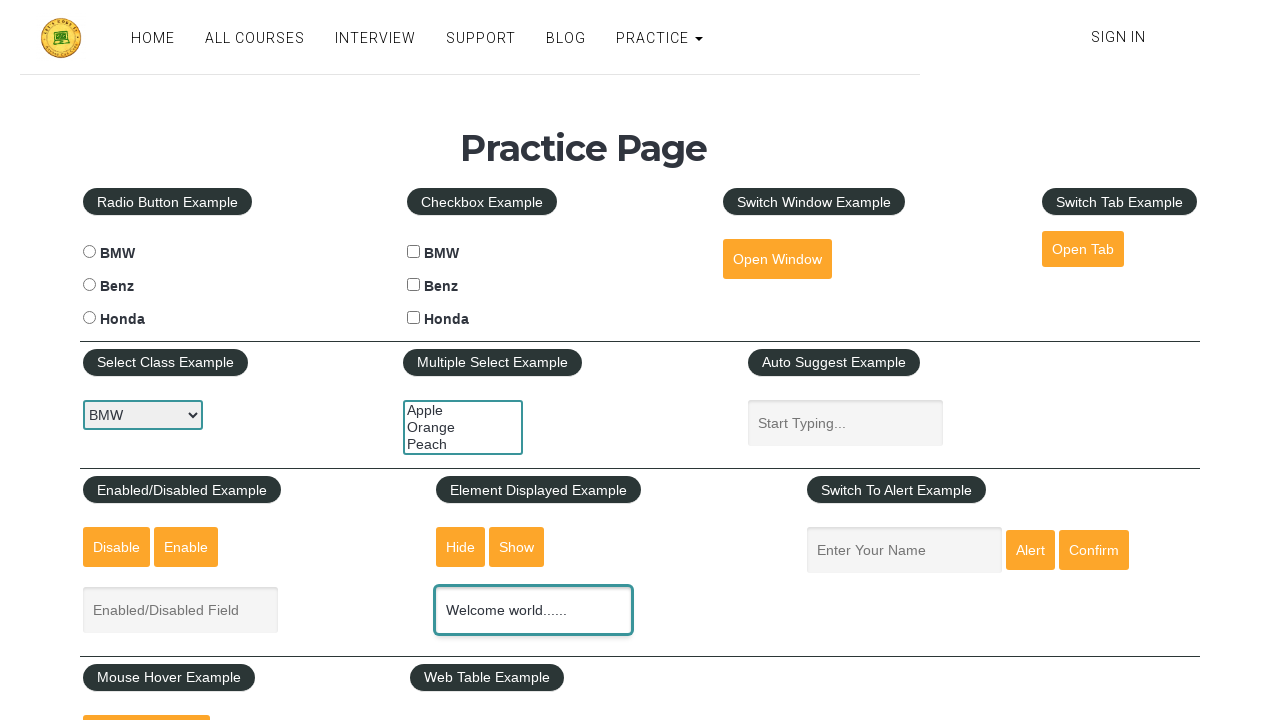

Clicked hide button to hide the text field at (461, 547) on #hide-textbox
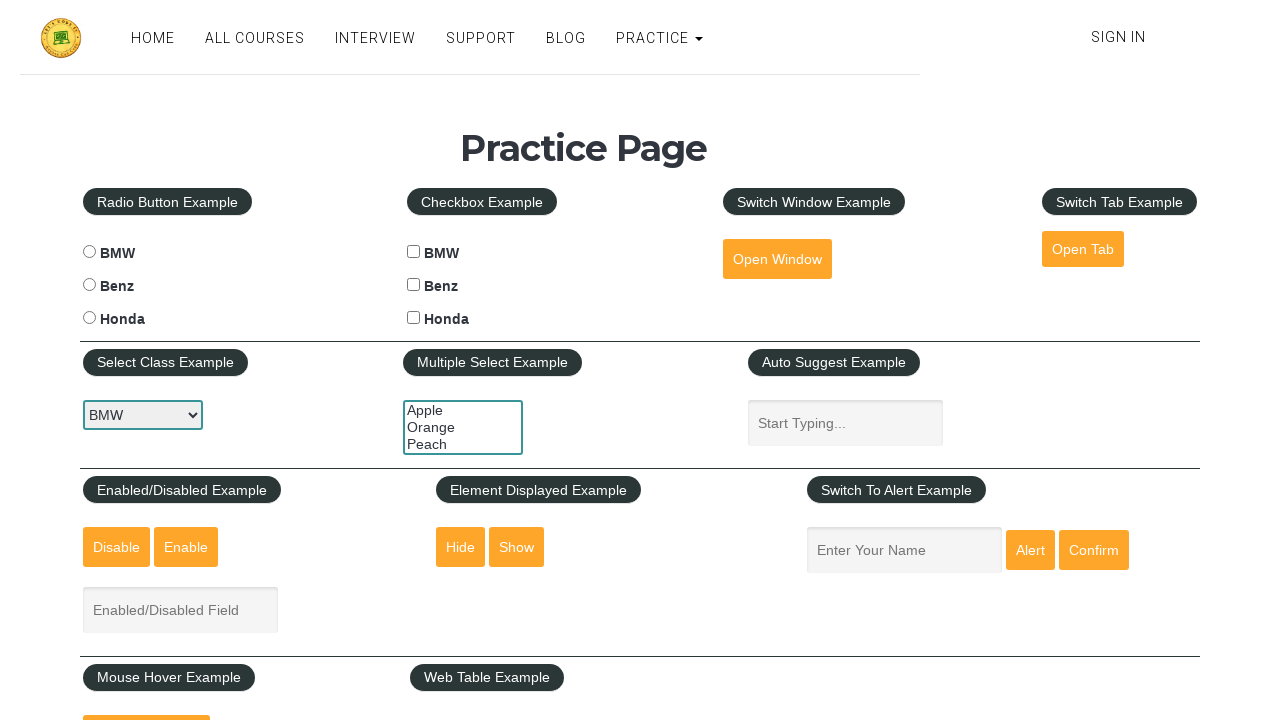

Verified that the text field element is hidden
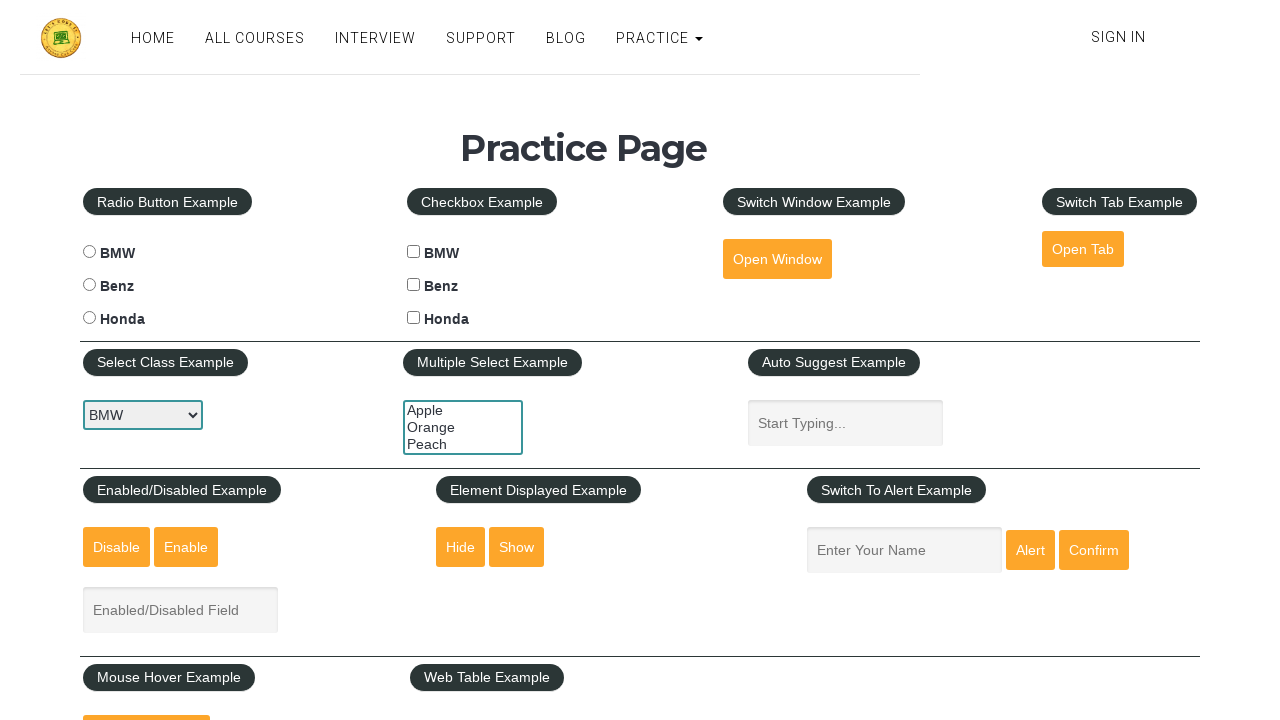

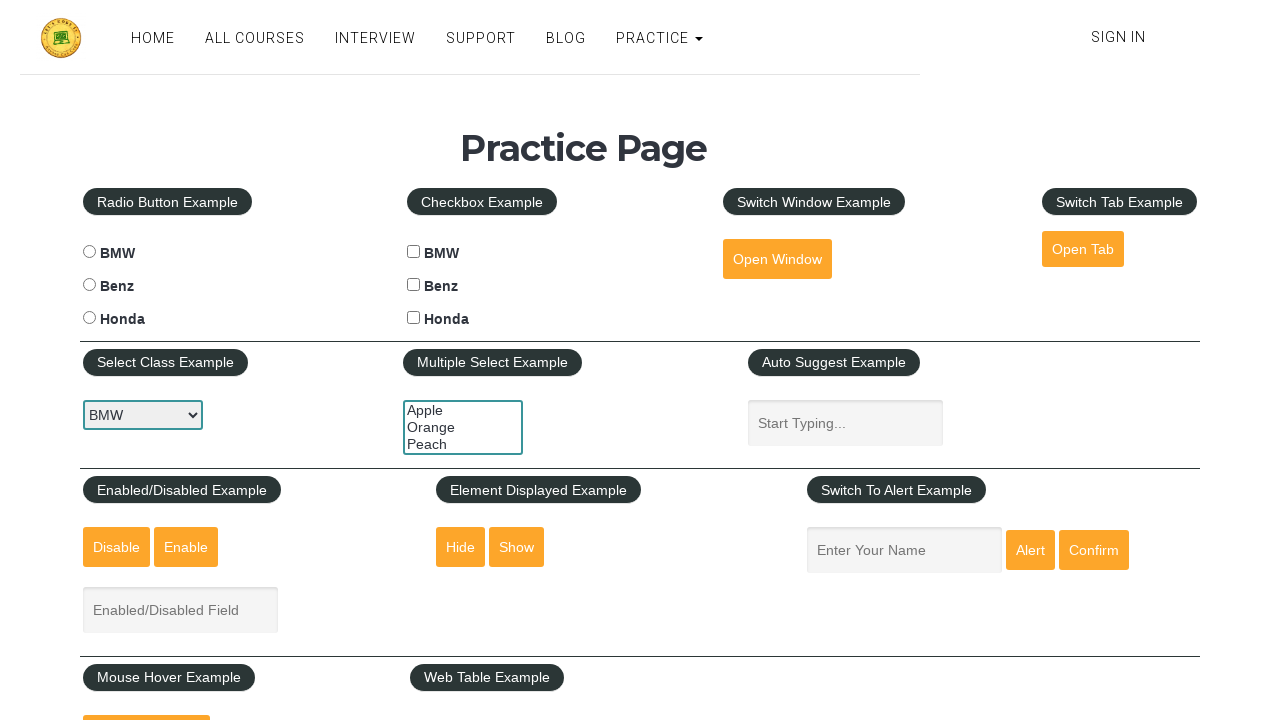